Tests an e-commerce shopping cart flow by searching for products containing "ber", adding them to cart, proceeding to checkout, applying a promo code, and verifying the discounted total matches the sum of individual item amounts.

Starting URL: https://rahulshettyacademy.com/seleniumPractise/#/

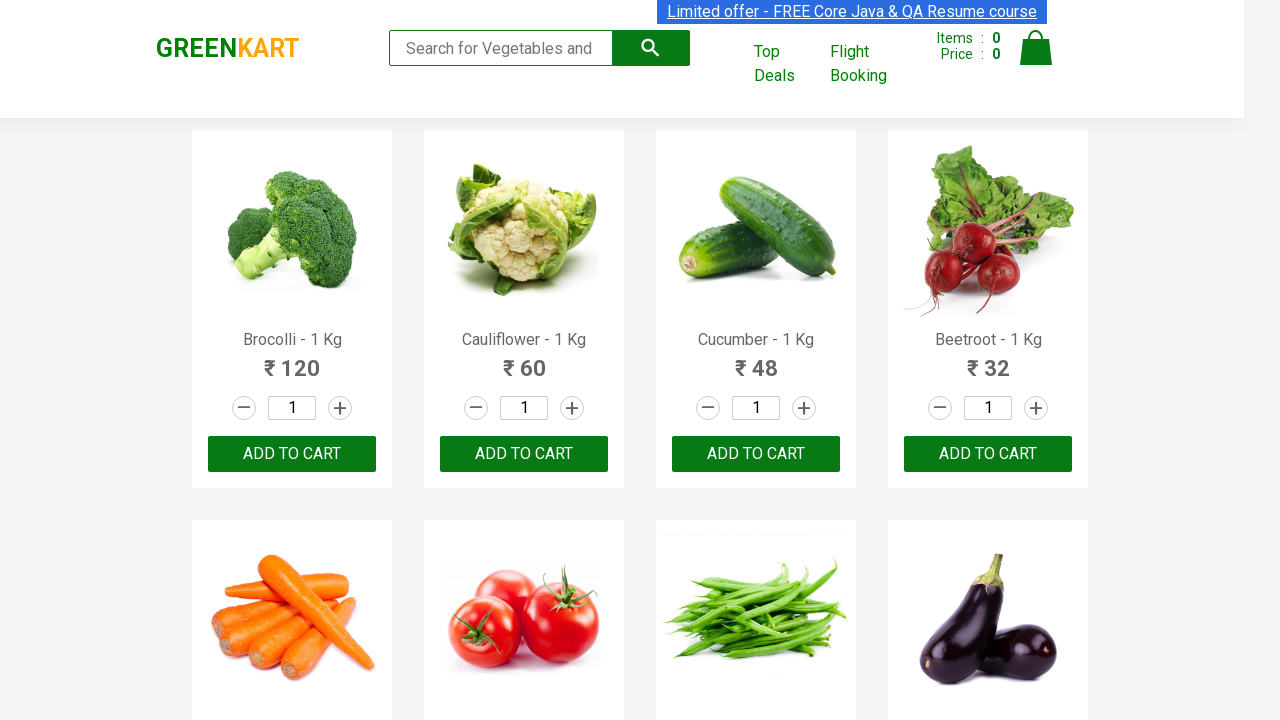

Filled search field with 'ber' on //*[@class="search-keyword"]
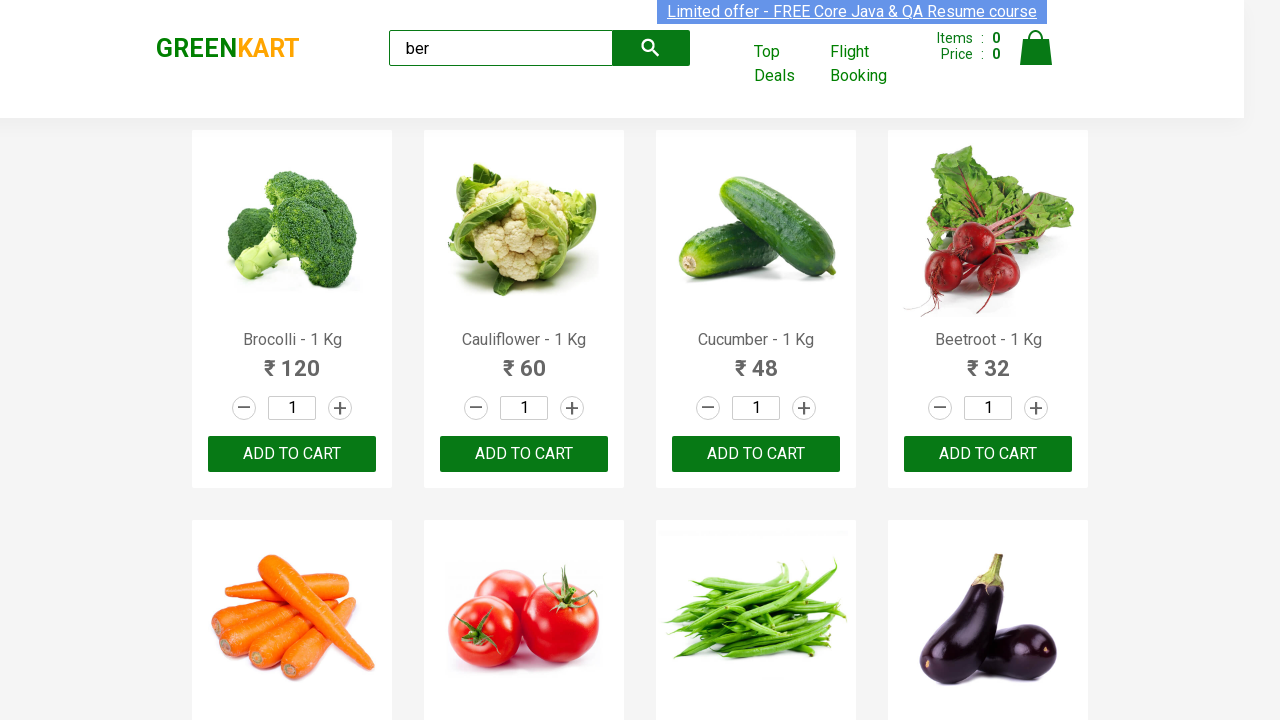

Waited 3 seconds for search results to load
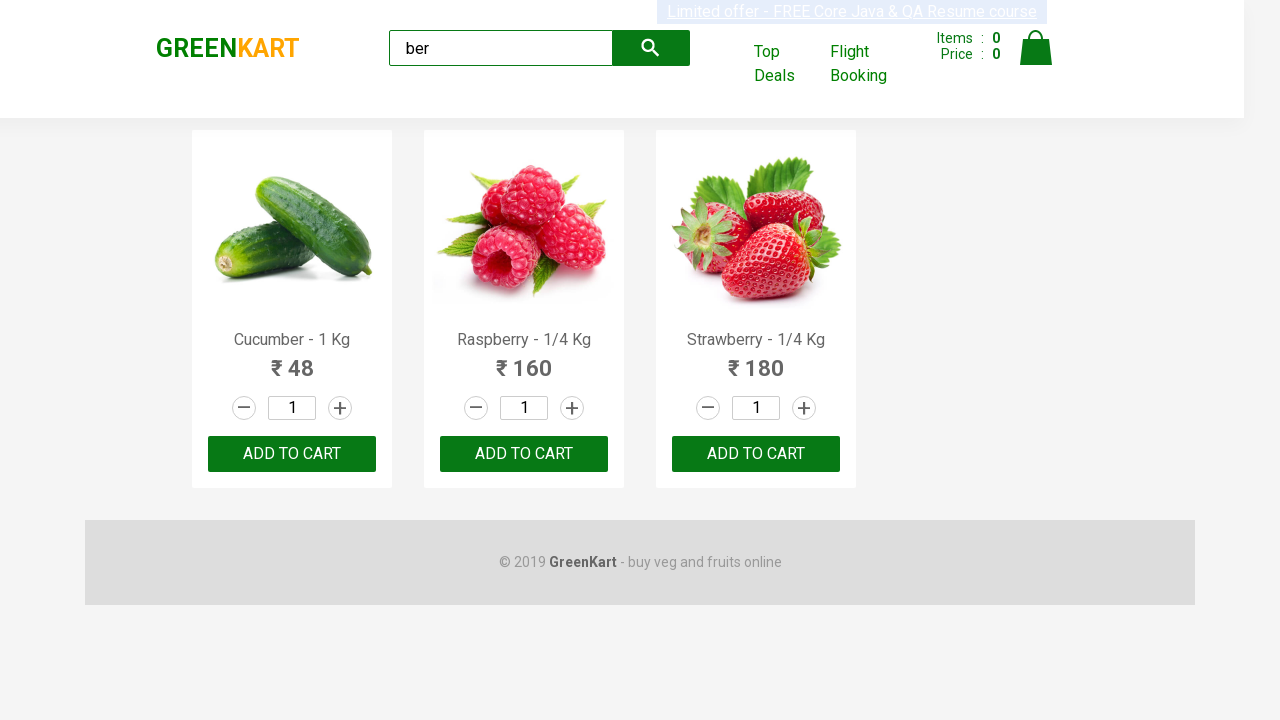

Found 3 'Add to Cart' buttons
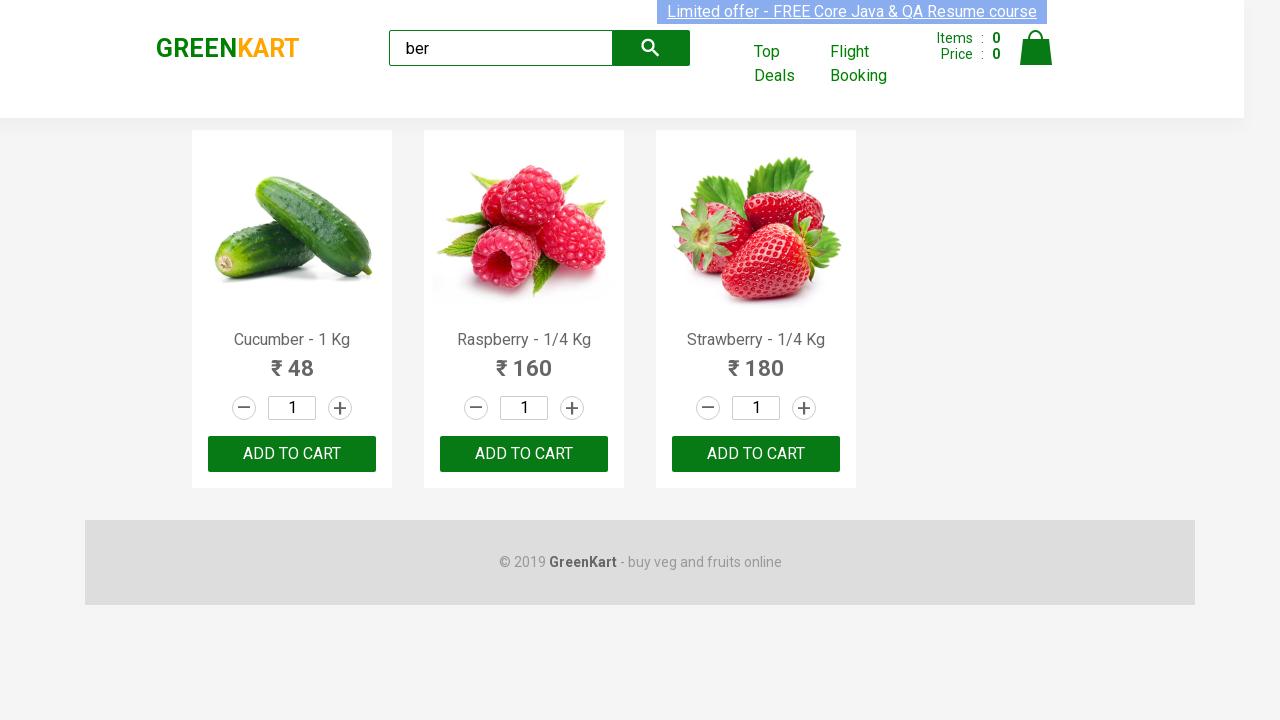

Retrieved product name: Cucumber - 1 Kg
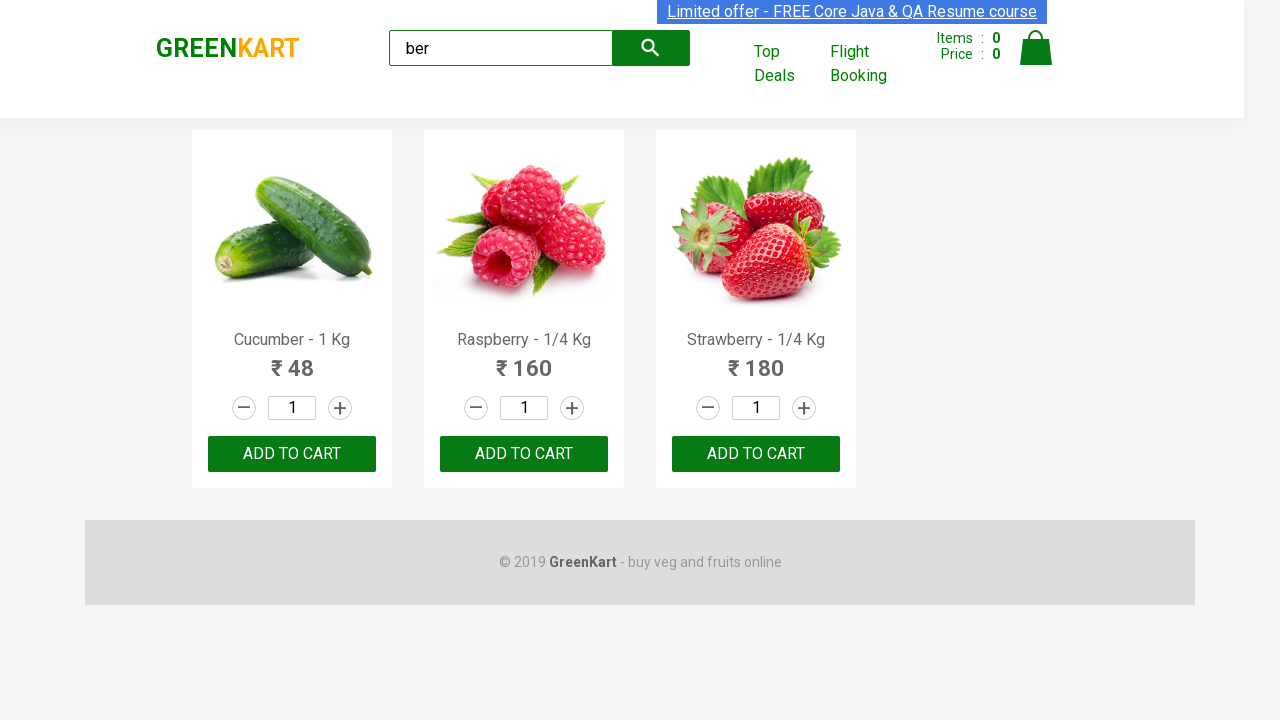

Clicked 'Add to Cart' button for Cucumber - 1 Kg at (292, 454) on xpath=//*[@class="product-action"]/button >> nth=0
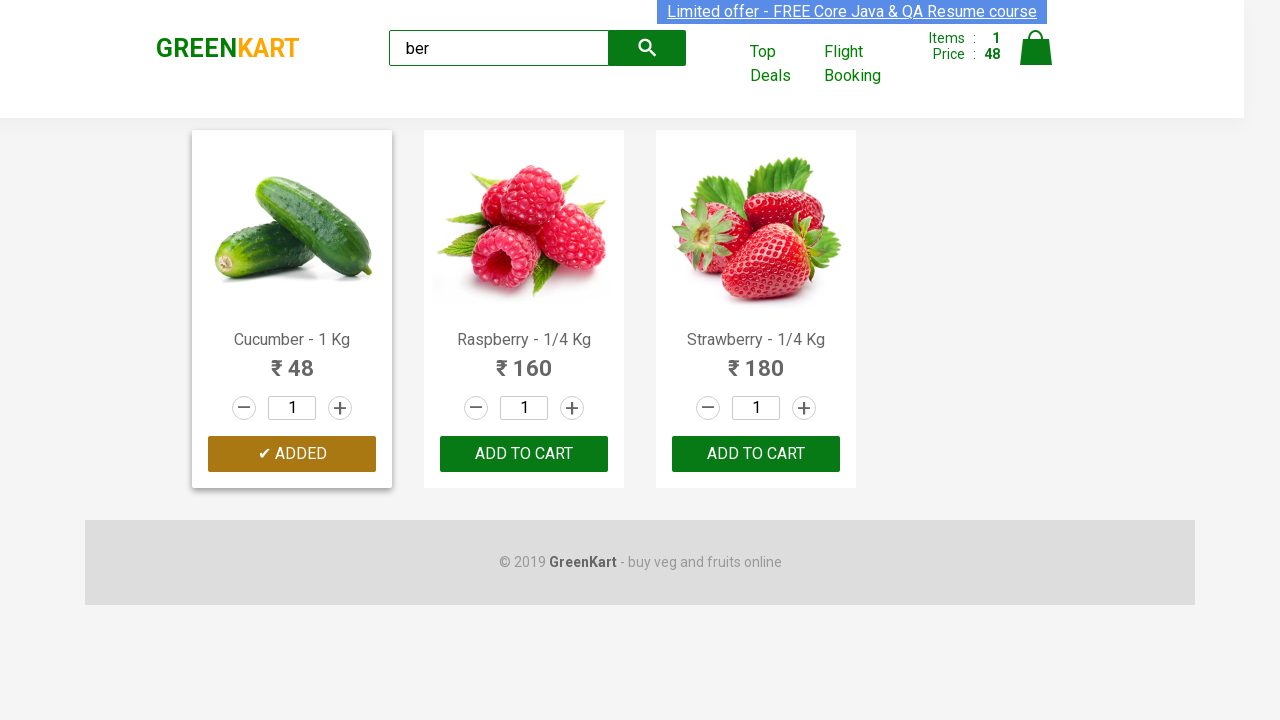

Retrieved product name: Raspberry - 1/4 Kg
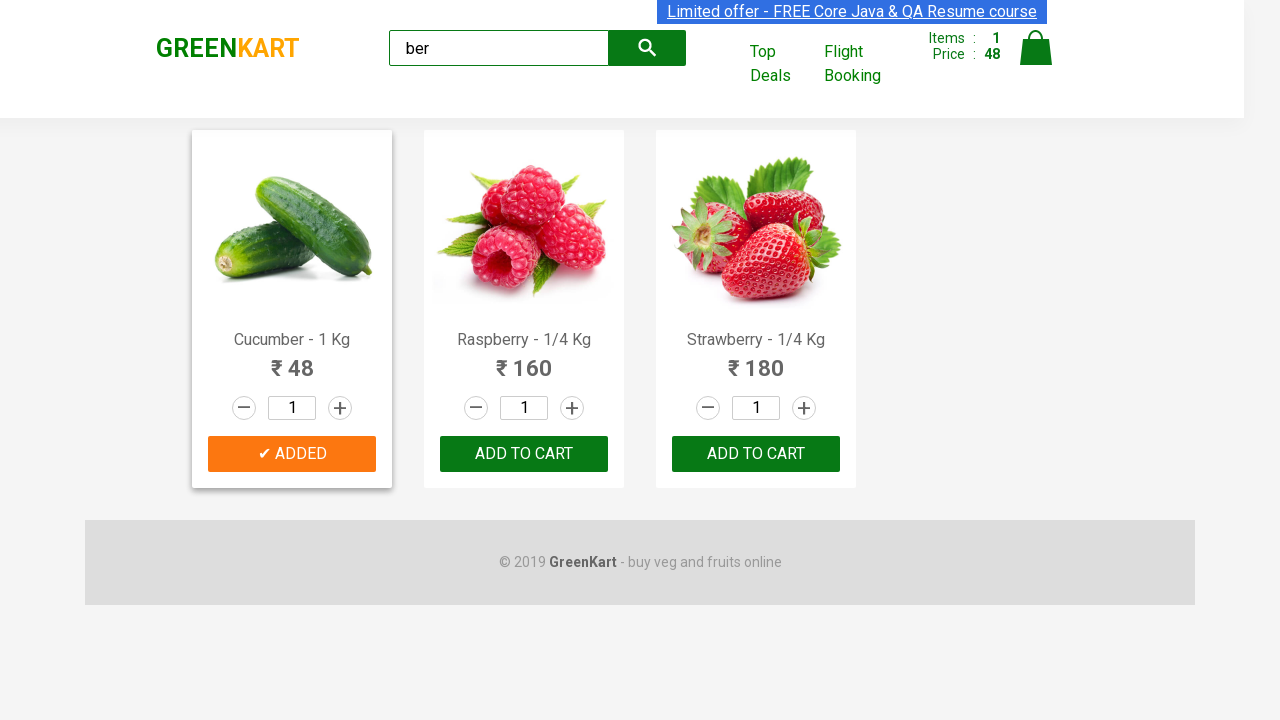

Clicked 'Add to Cart' button for Raspberry - 1/4 Kg at (524, 454) on xpath=//*[@class="product-action"]/button >> nth=1
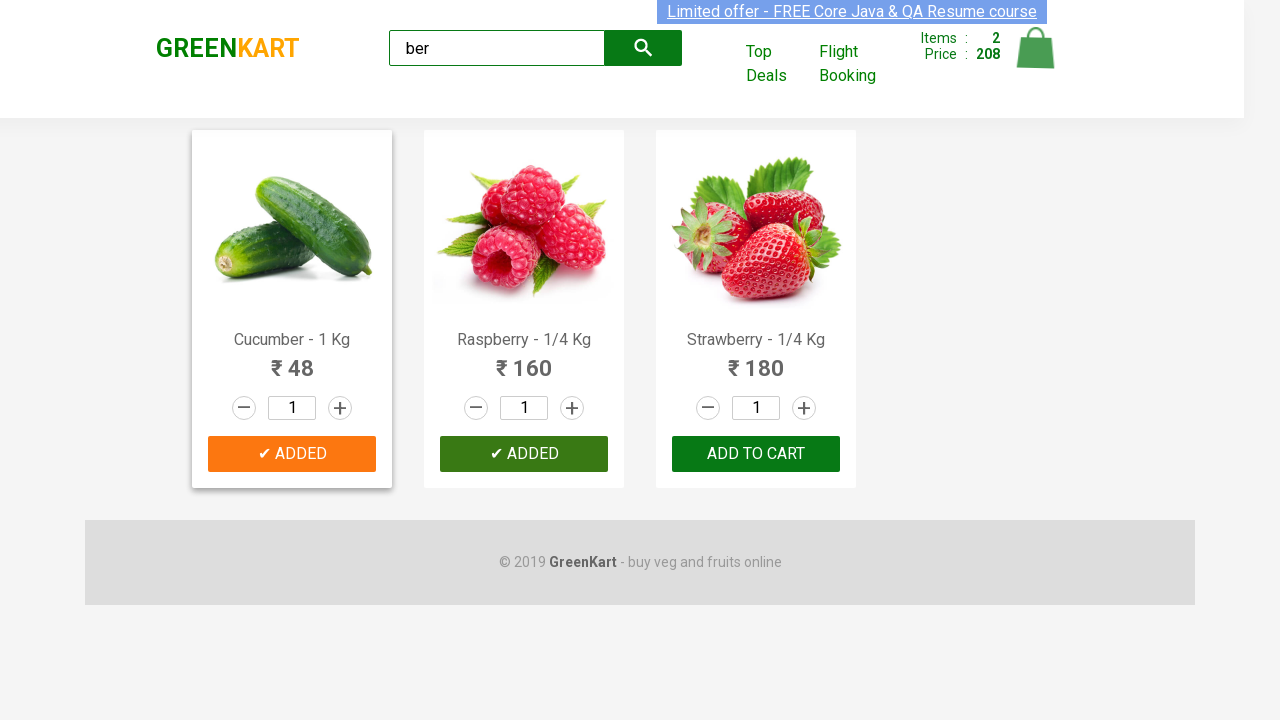

Retrieved product name: Strawberry - 1/4 Kg
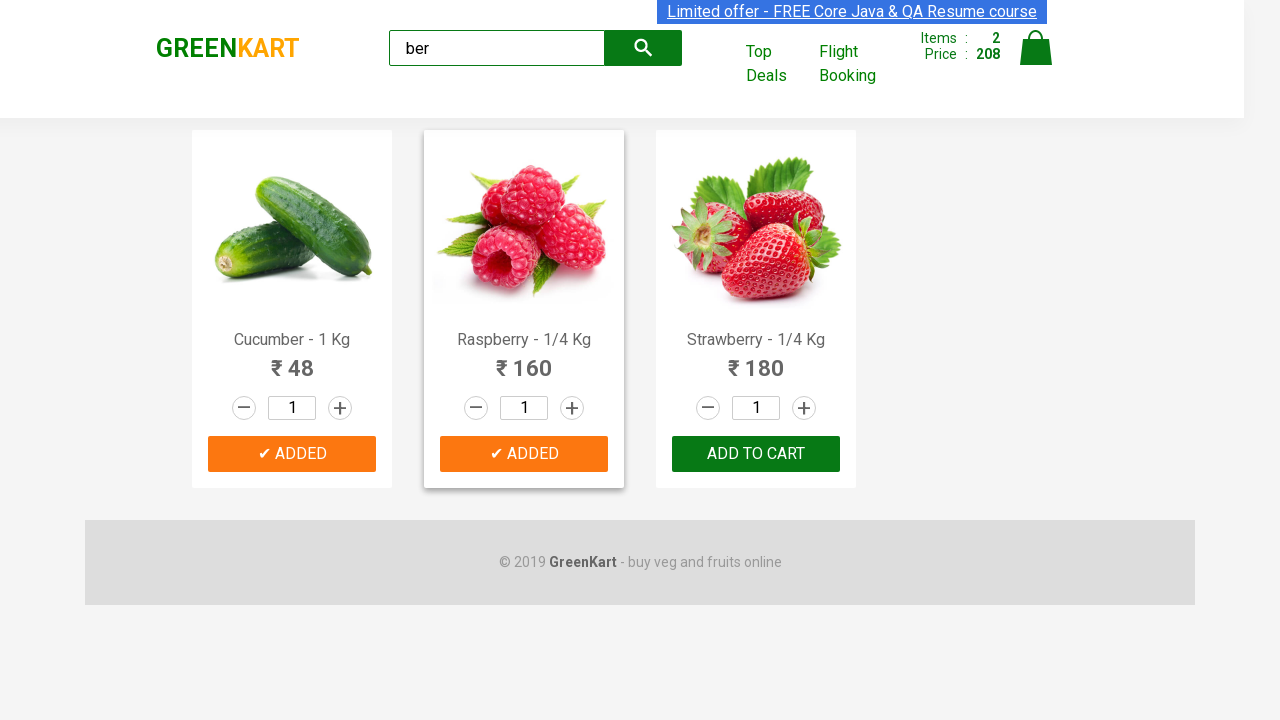

Clicked 'Add to Cart' button for Strawberry - 1/4 Kg at (756, 454) on xpath=//*[@class="product-action"]/button >> nth=2
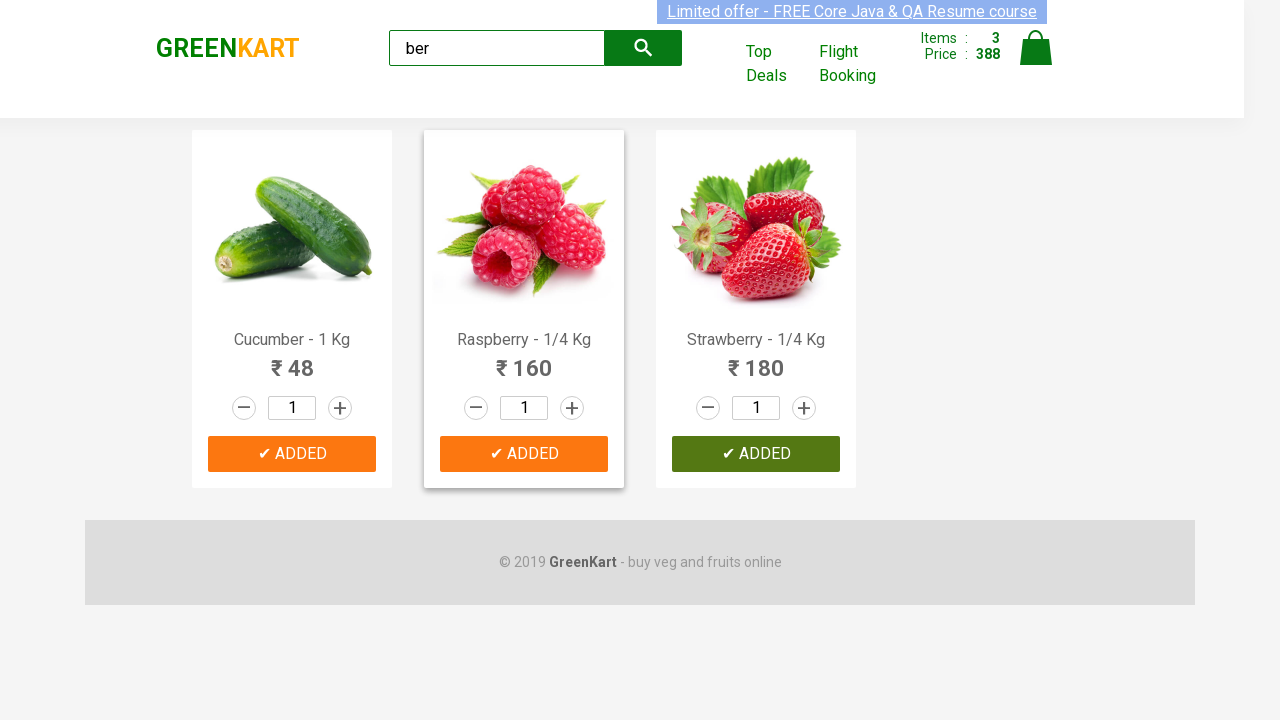

Clicked on cart icon at (1036, 48) on xpath=//*[@alt="Cart"]
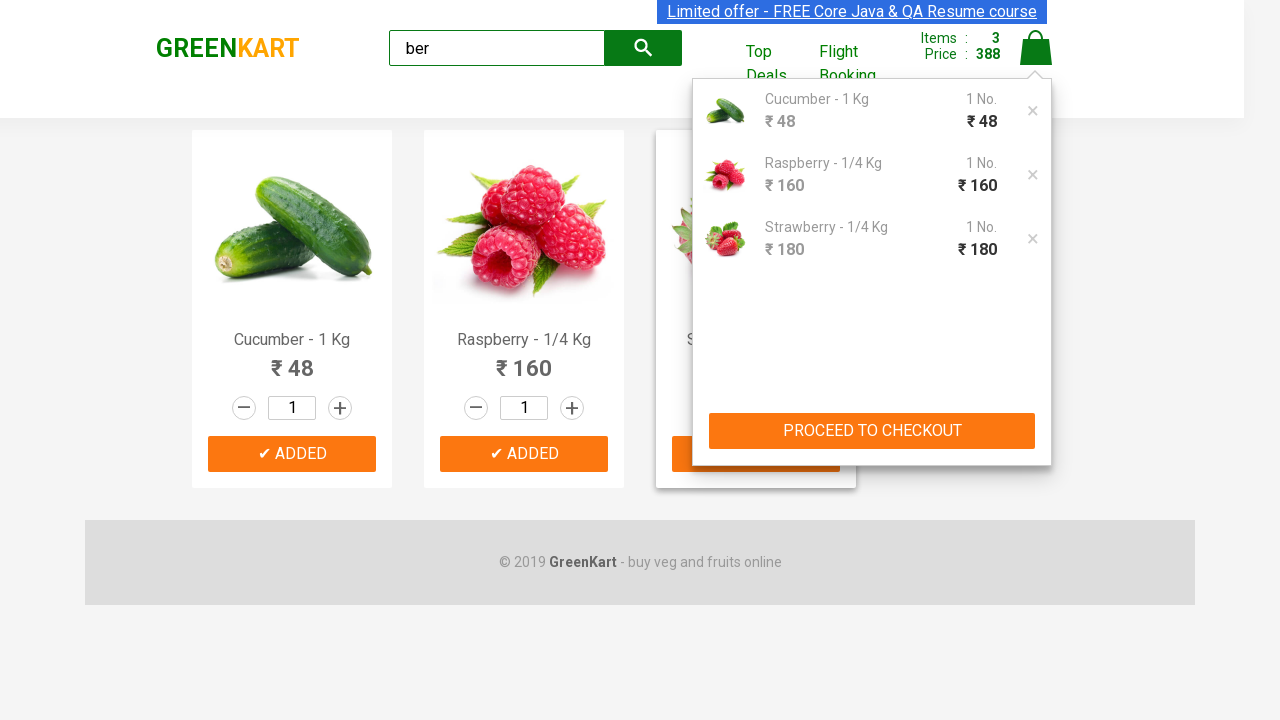

Clicked 'PROCEED TO CHECKOUT' button at (872, 431) on xpath=//*[contains(text(),"PROCEED TO CHECKOUT")]
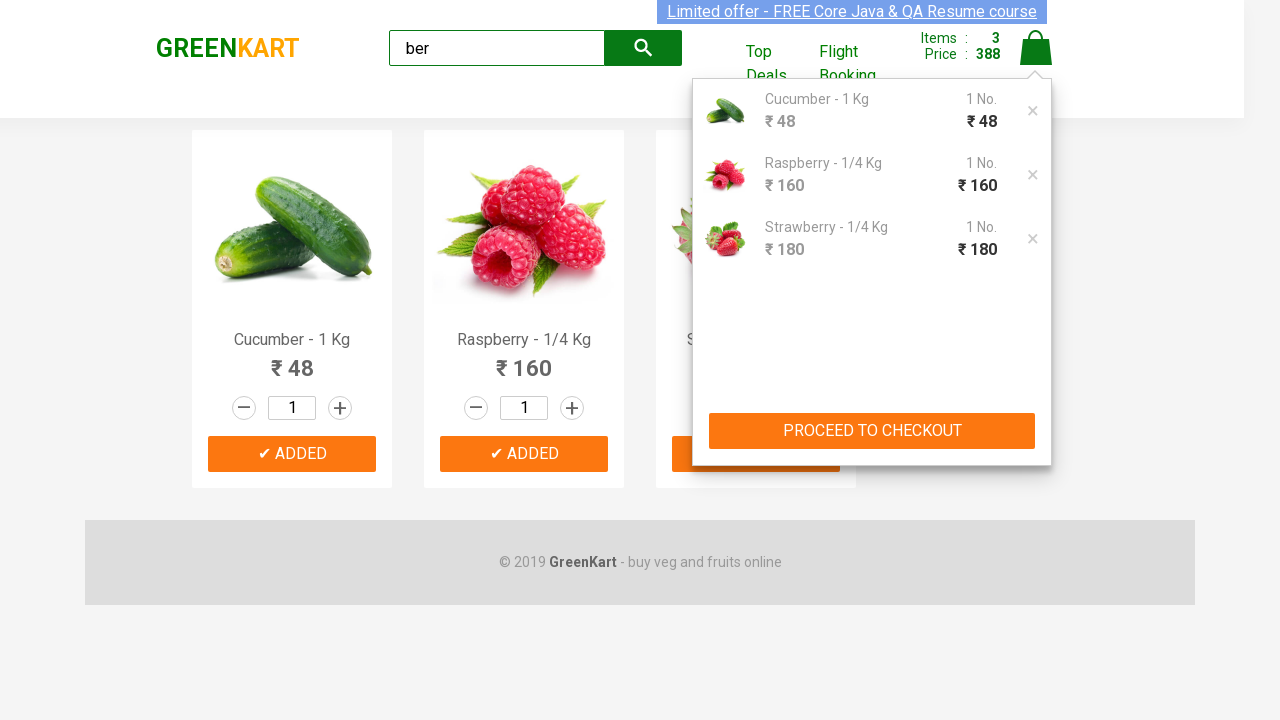

Checkout page loaded with promo code field visible
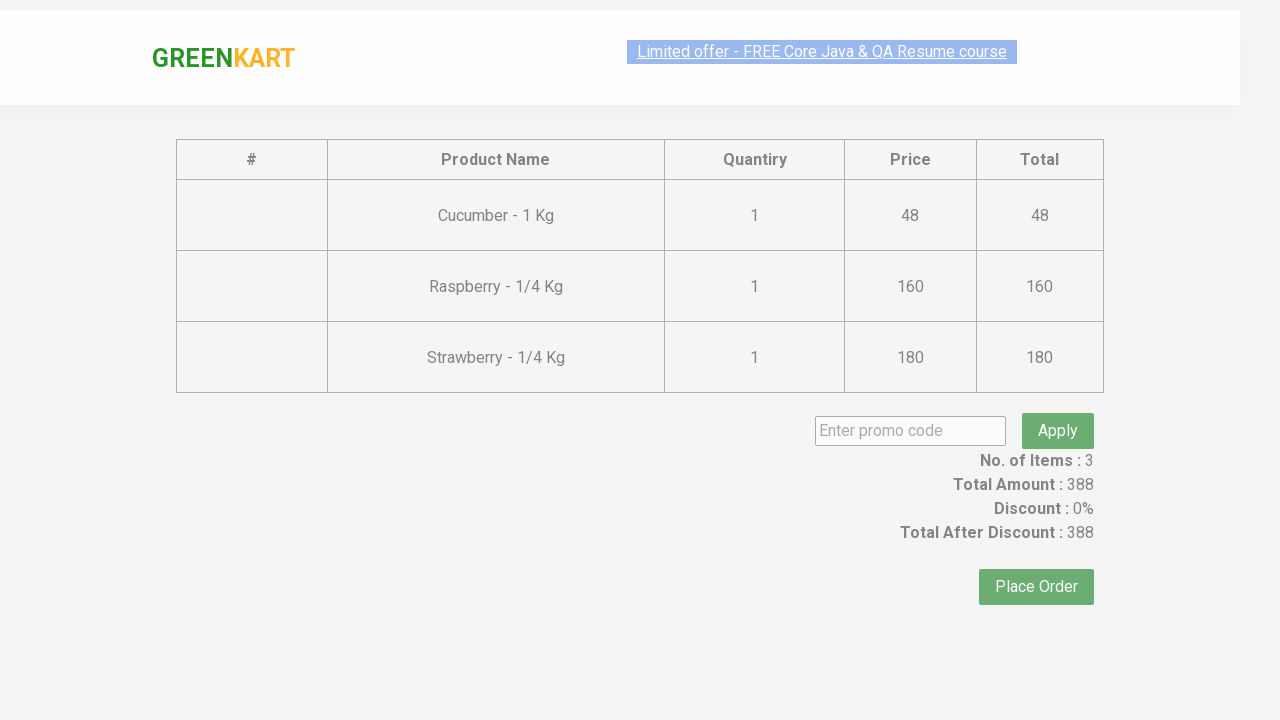

Entered promo code 'rahulshettyacademy' on //*[@class="promoCode"]
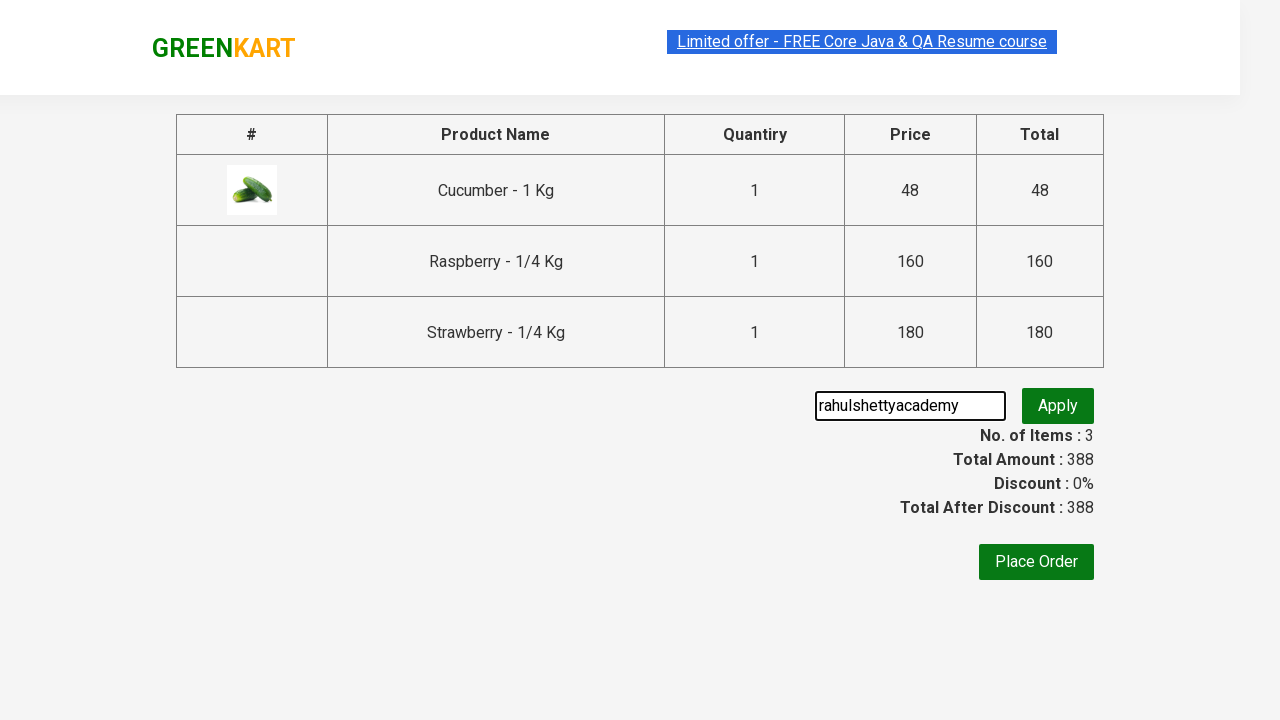

Clicked 'Apply' promo button at (1058, 406) on xpath=//*[@class="promoBtn"]
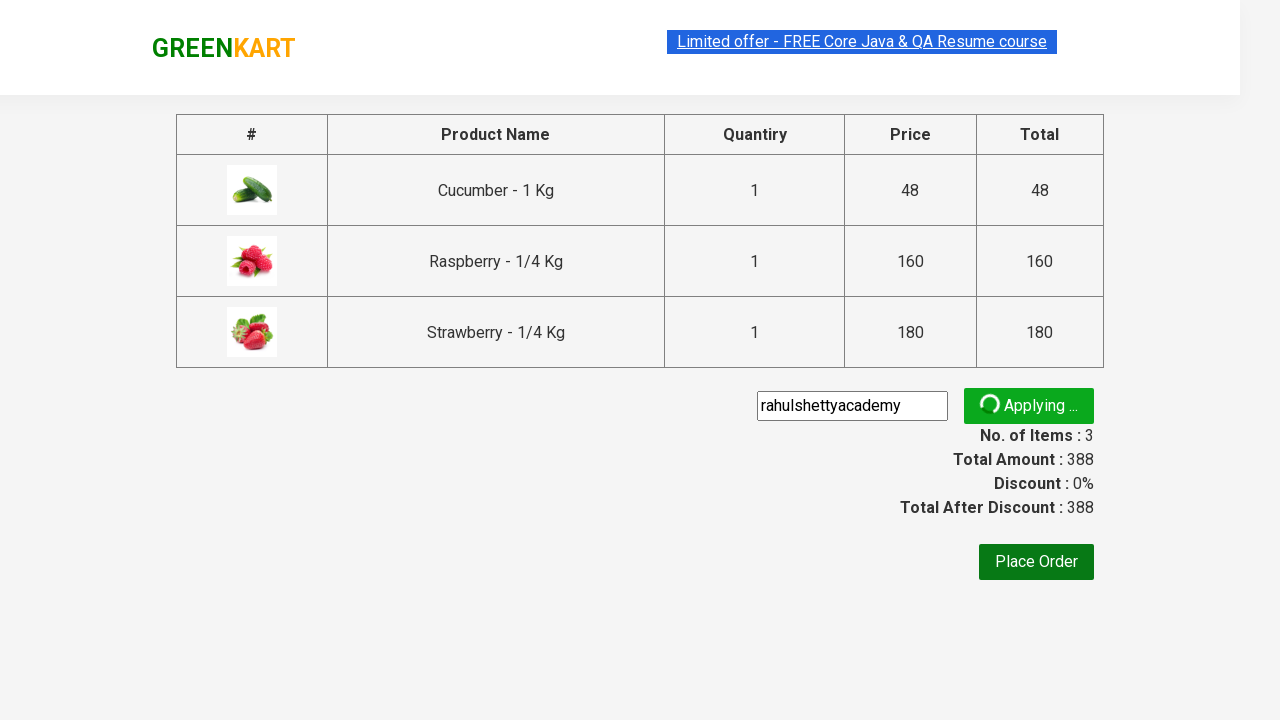

Promo code applied successfully - promo info appeared
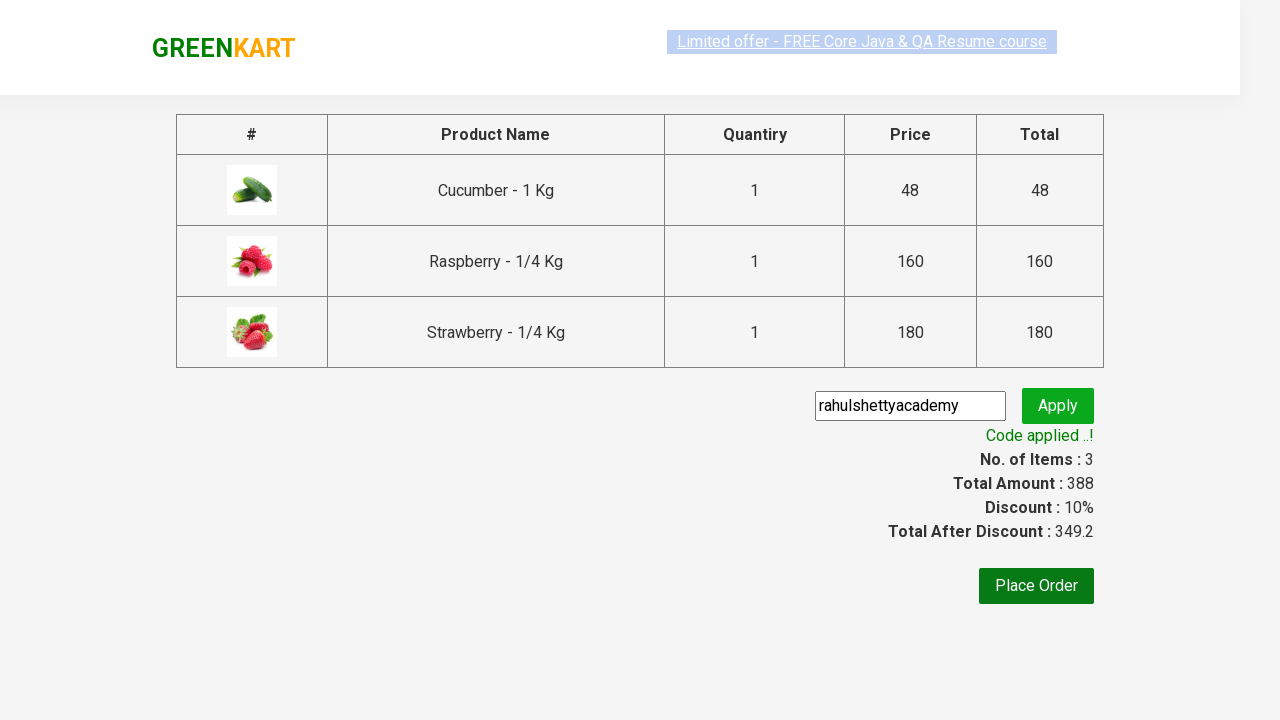

Discount amount element verified - discount successfully applied
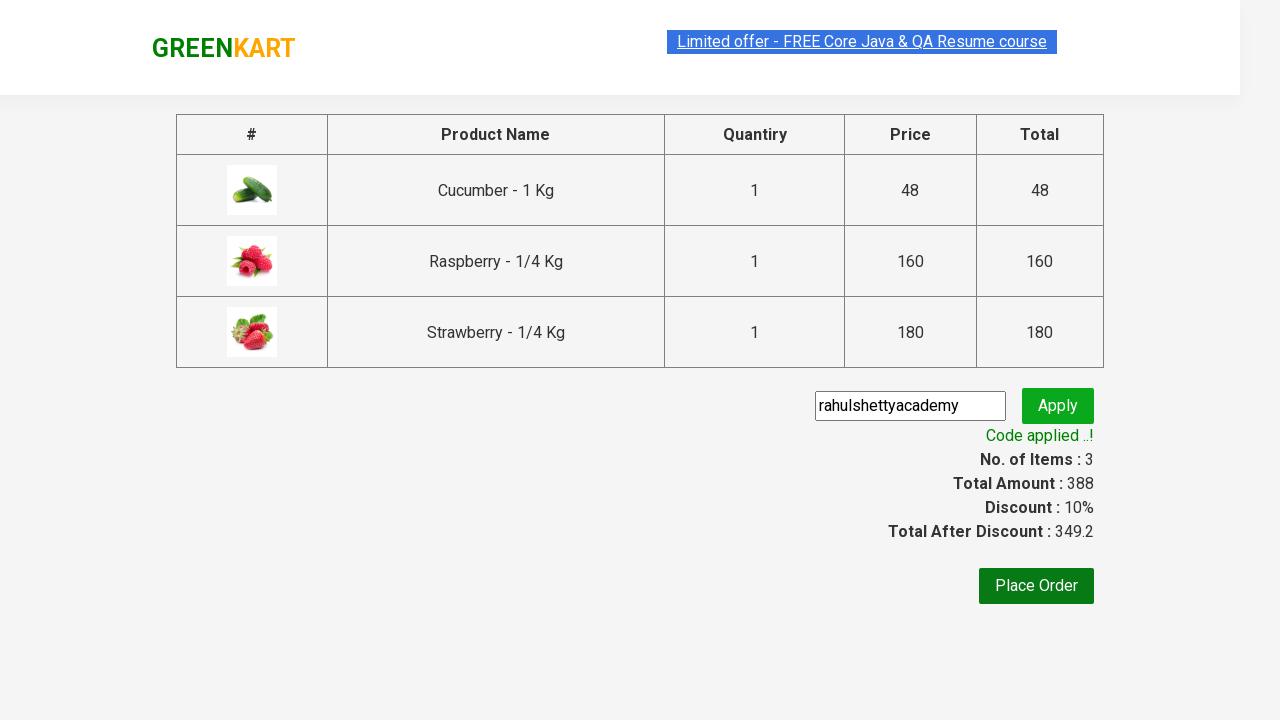

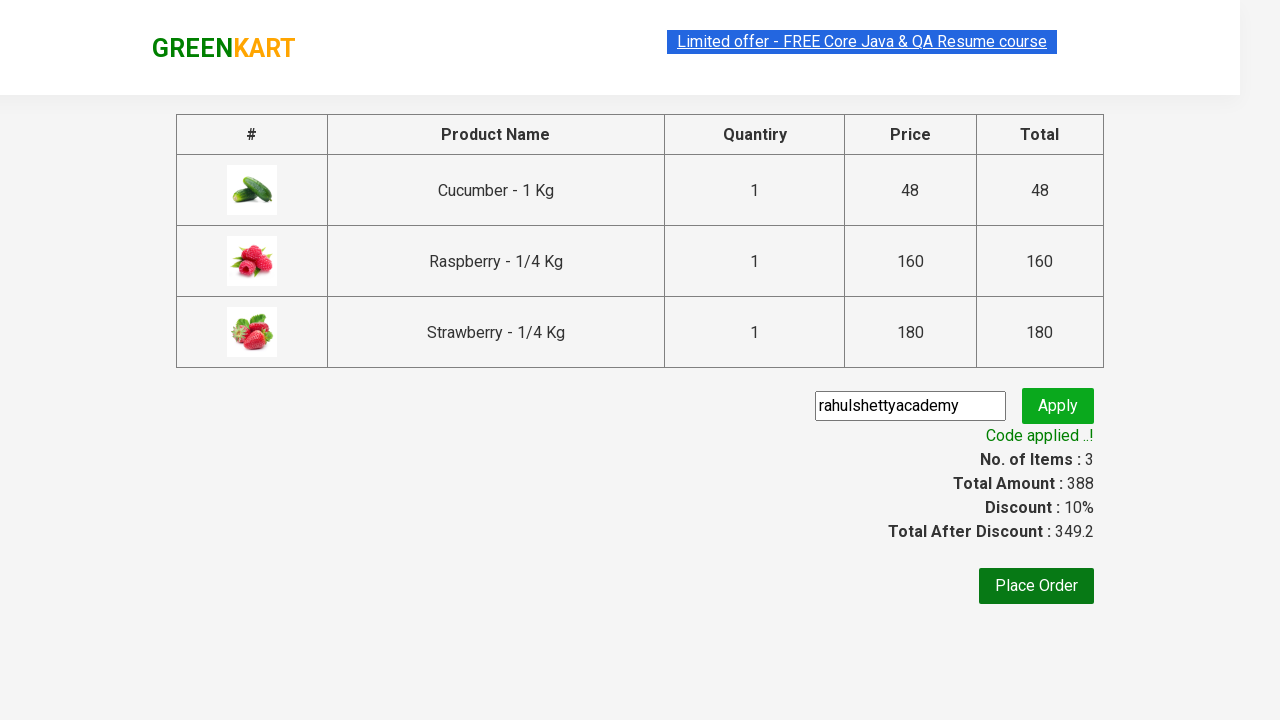